Tests date picker inputs by filling in dates and pressing Enter to confirm

Starting URL: https://techglobal-training.com/frontend

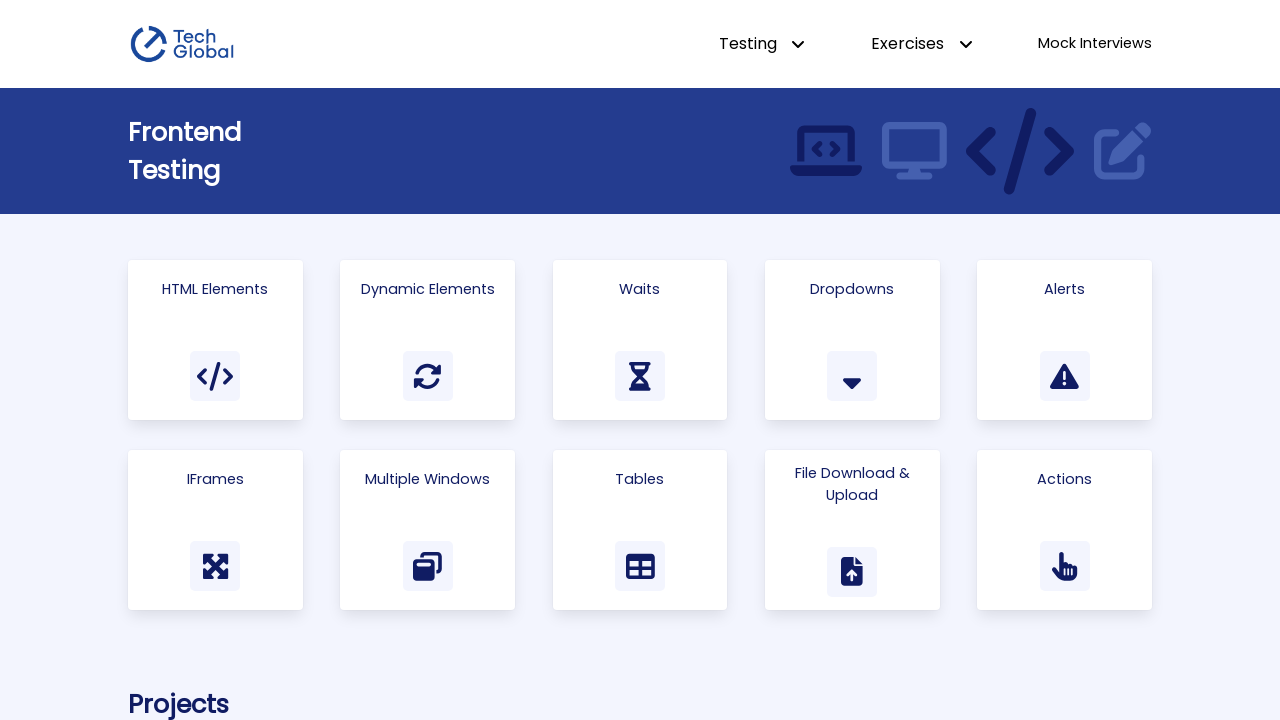

Clicked on 'Html Elements' link to navigate at (215, 289) on text=Html Elements
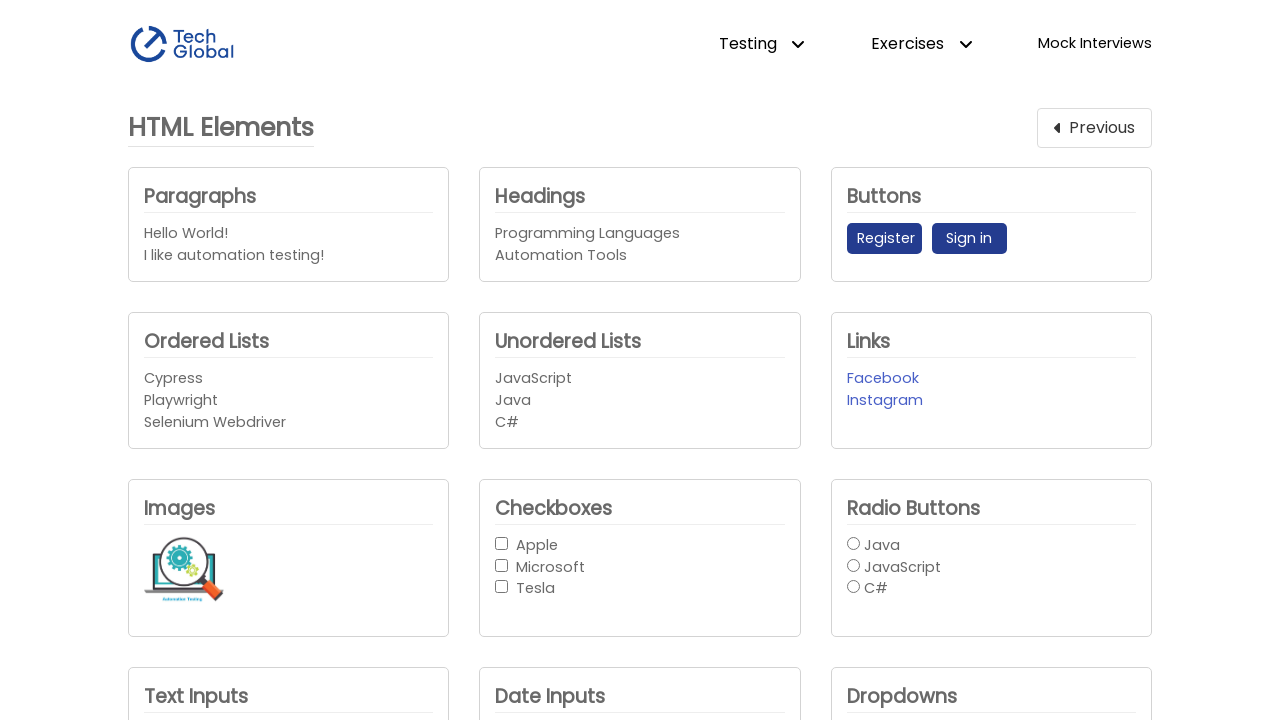

Filled first date input with '01/01/2000' on #date_input1
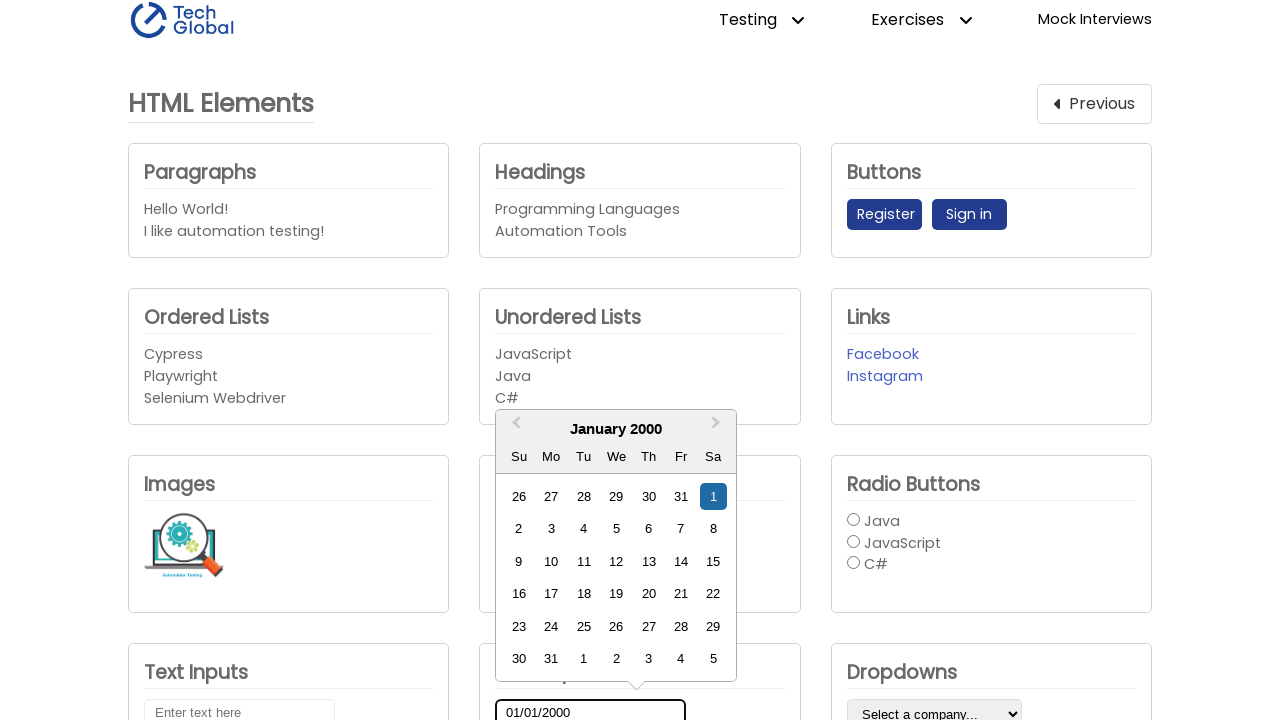

Pressed Enter to confirm first date input
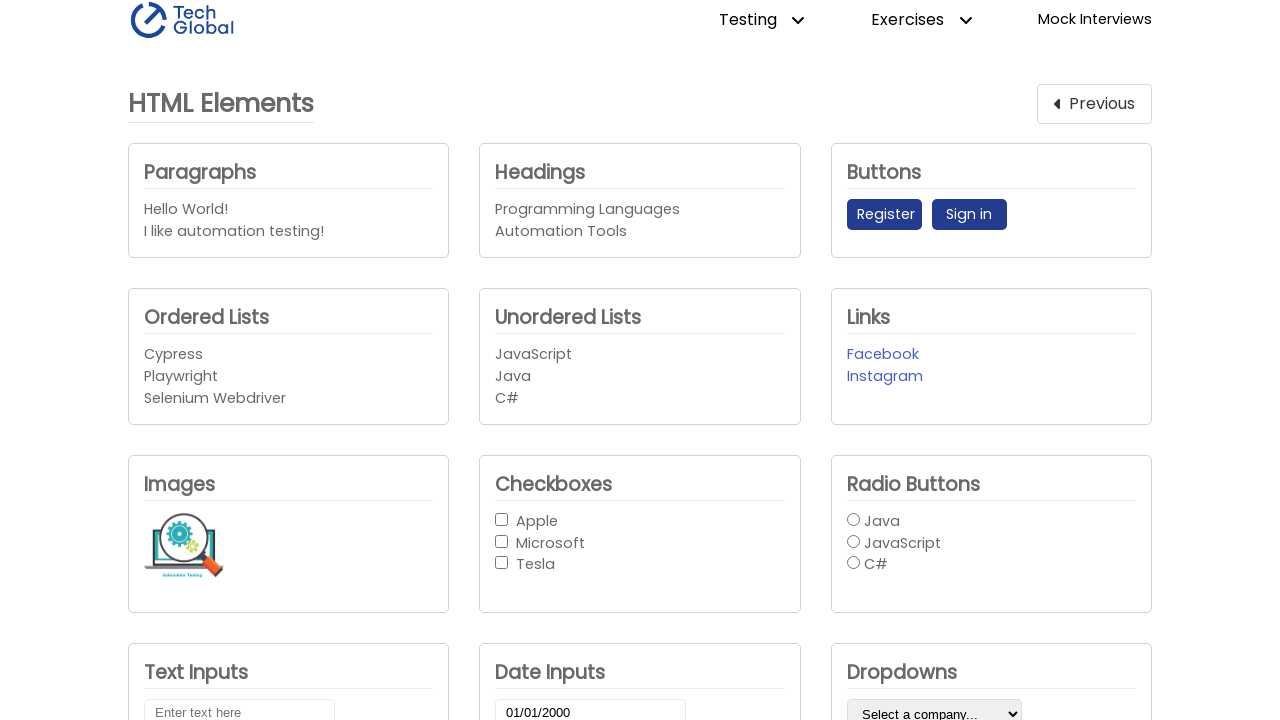

Filled second date input with '01/03/2022' on #date_input2
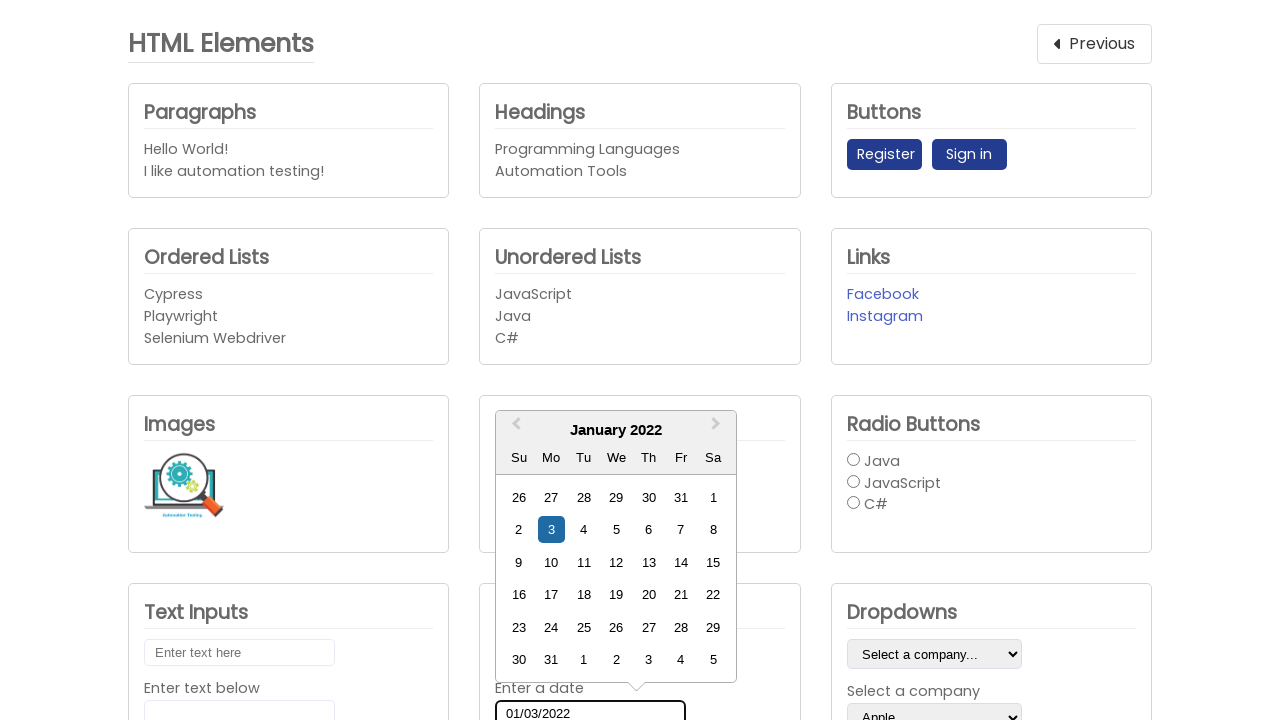

Pressed Enter to confirm second date input
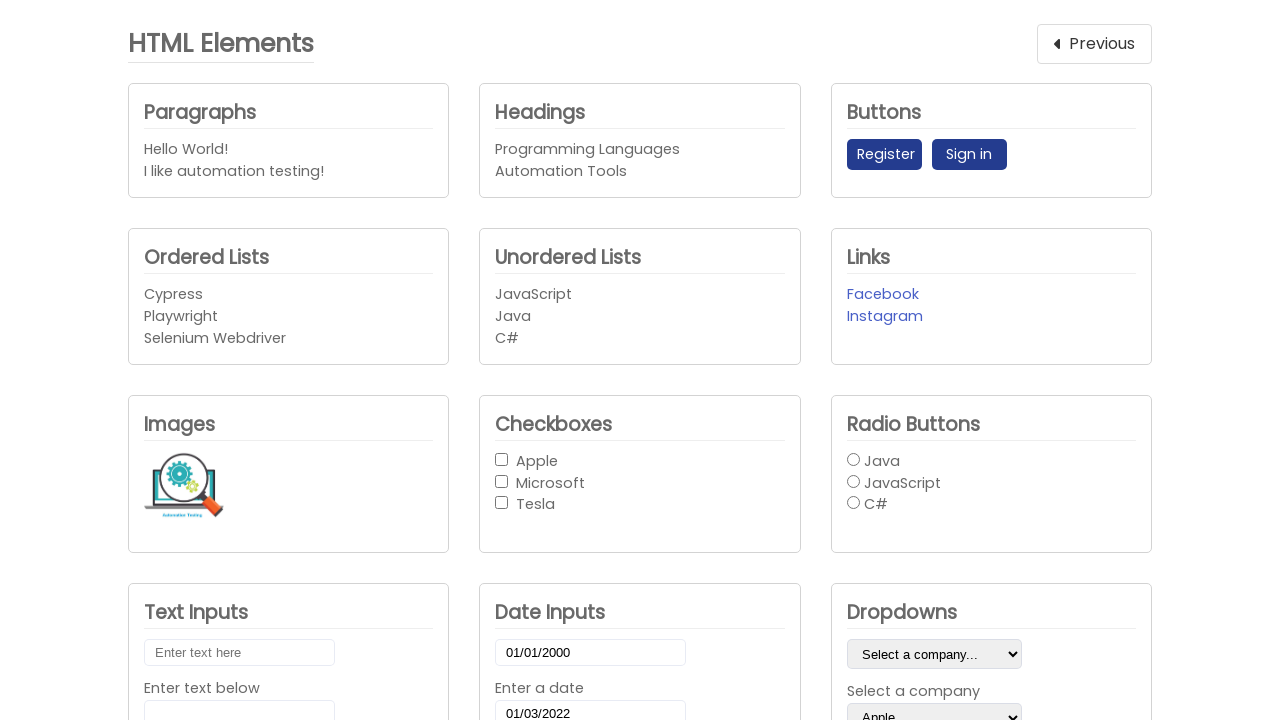

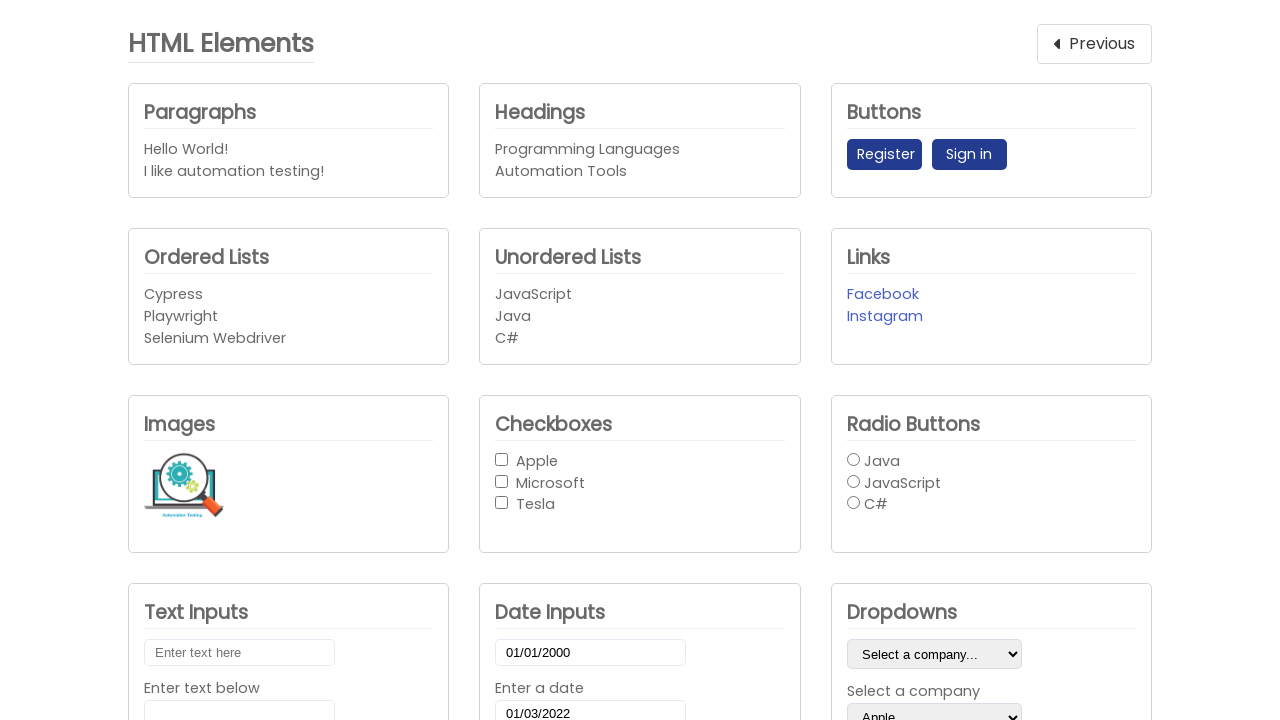